Navigates to Finning's Canadian homepage and verifies the page loads successfully

Starting URL: https://www.finning.com/en_CA.html

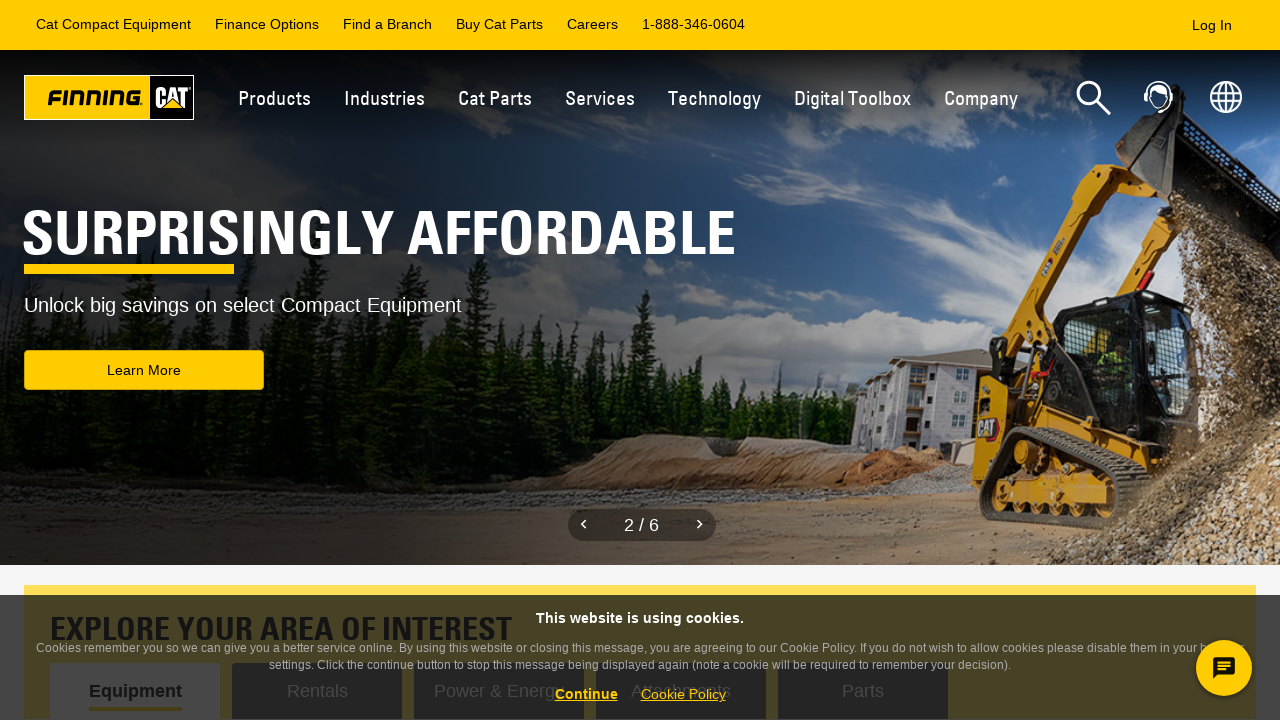

Navigated to Finning's Canadian homepage
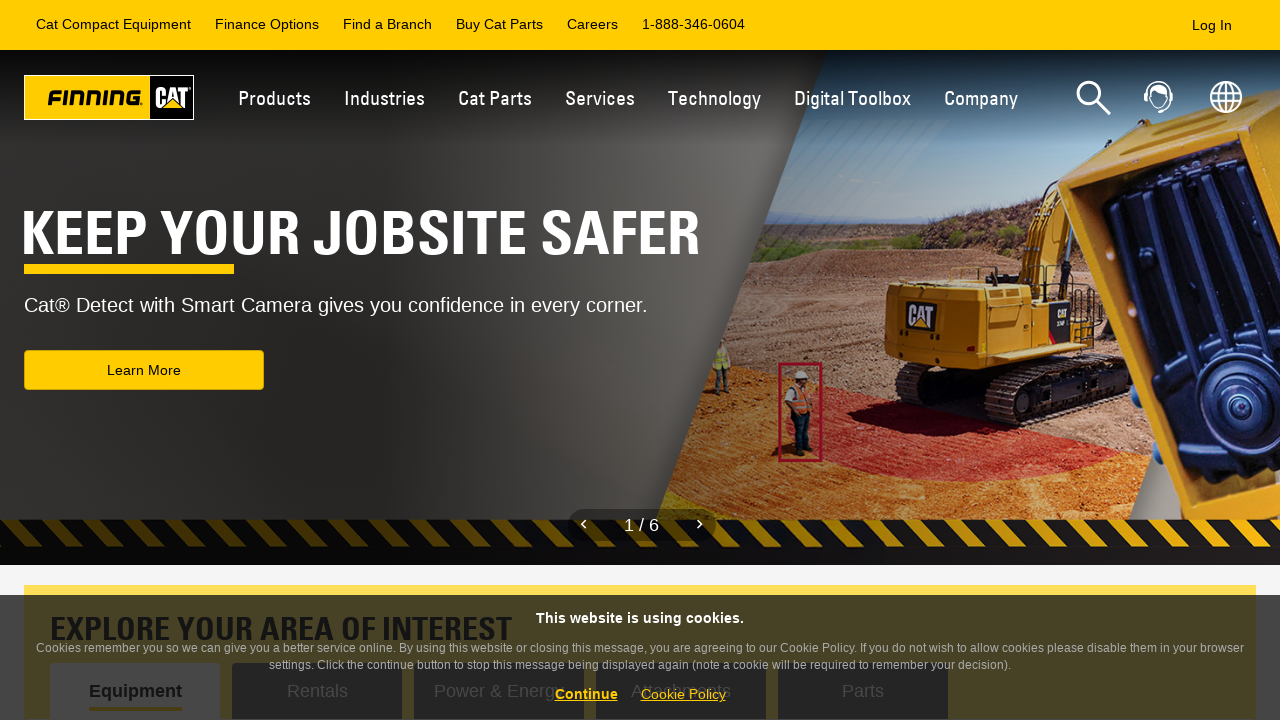

Page DOM content fully loaded
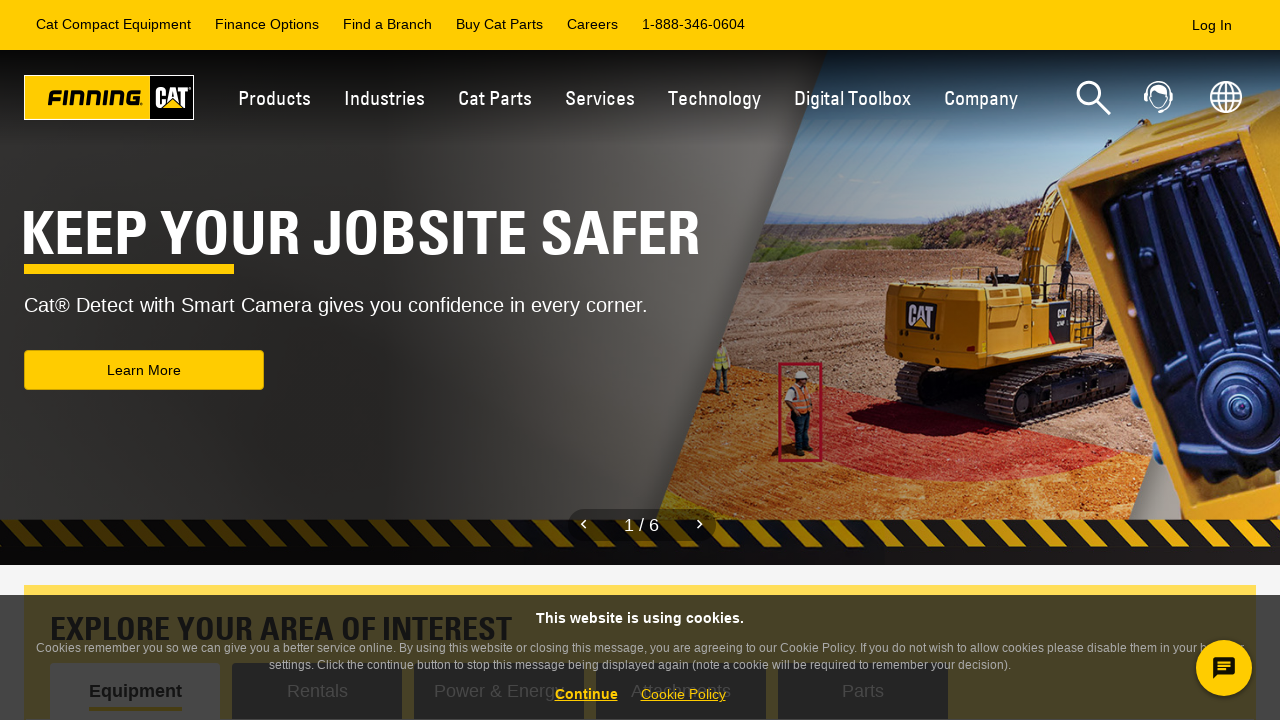

Verified page loaded successfully at correct URL
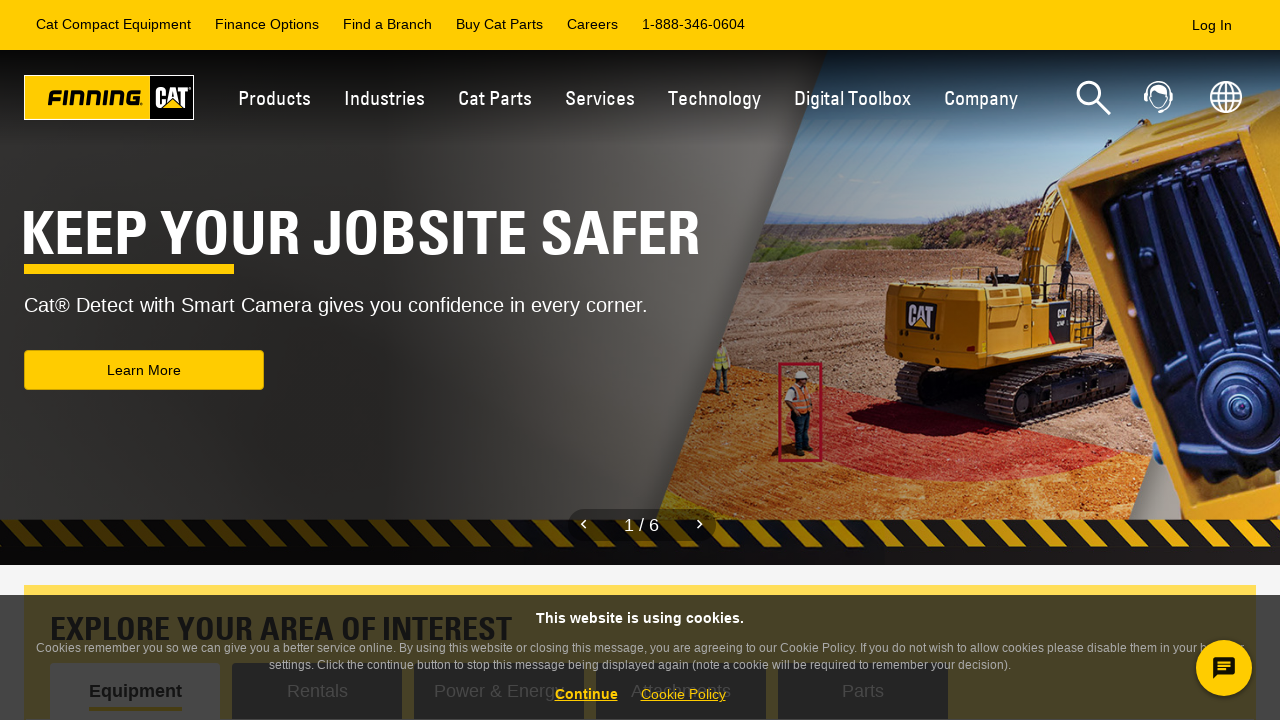

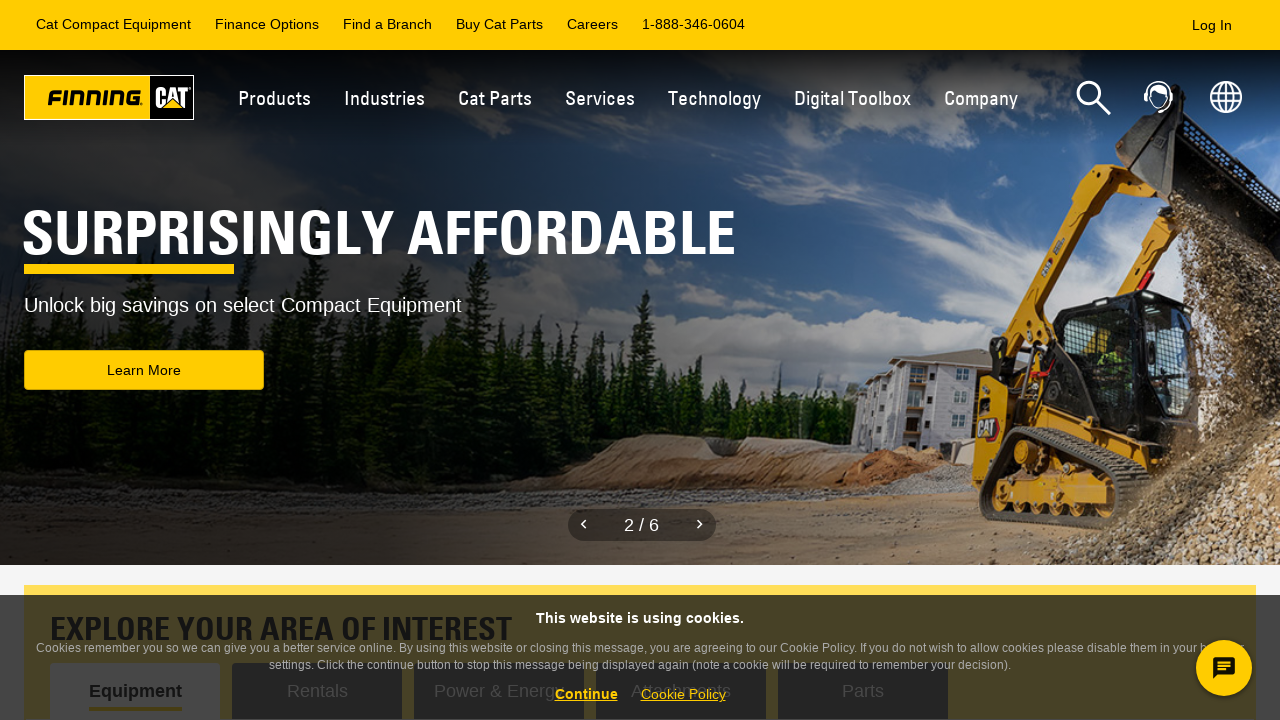